Tests selecting an option and verifying it is selected in a dropdown

Starting URL: https://letcode.in/dropdowns

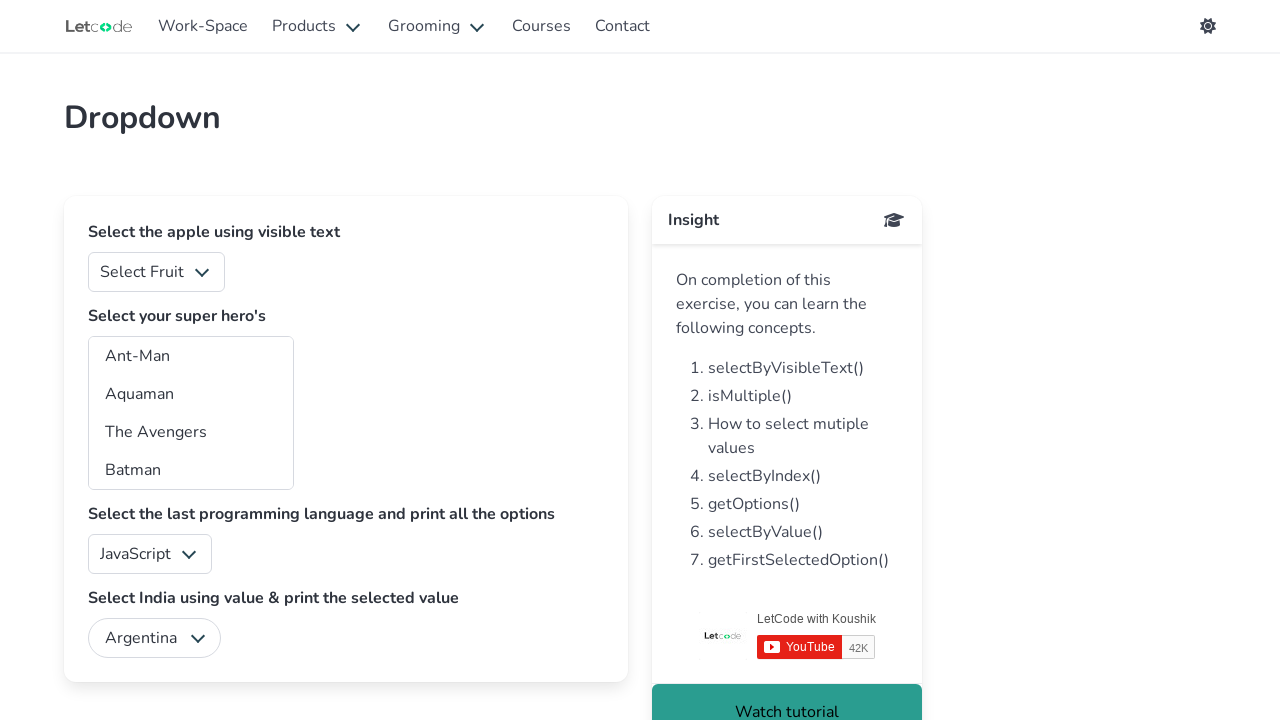

Waited for superheros dropdown to load
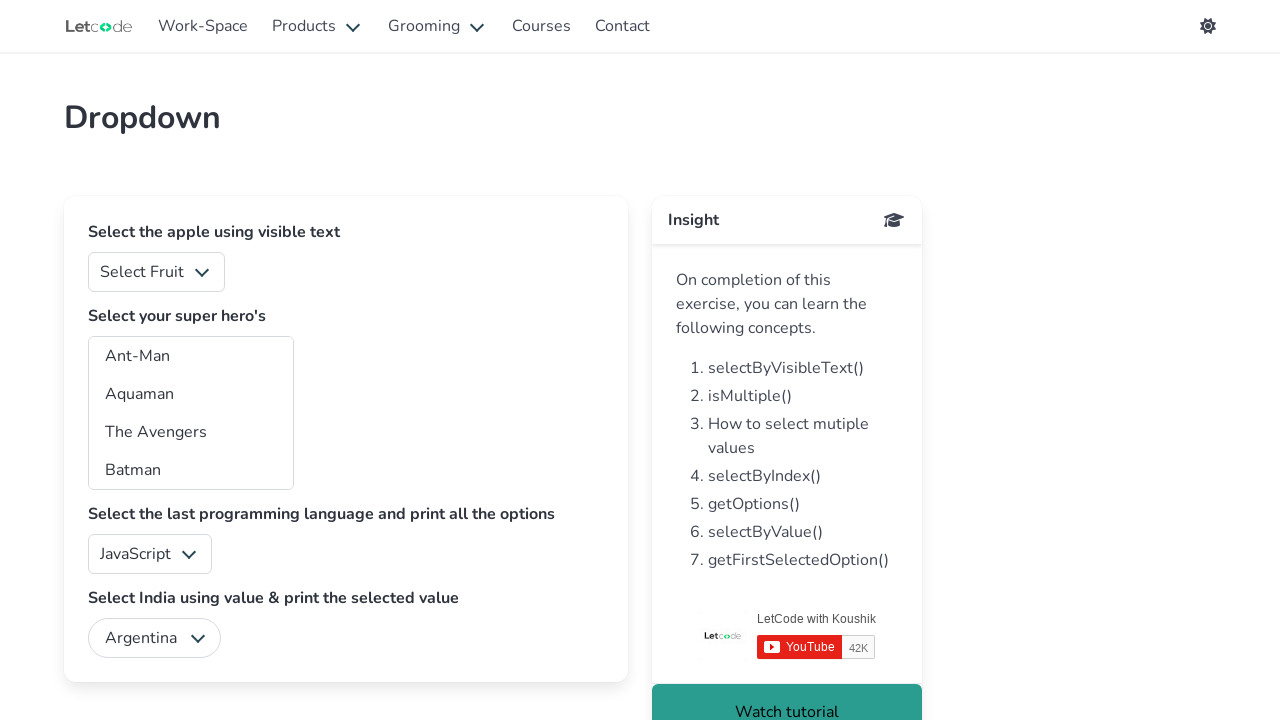

Selected option with value 'aq' in superheros dropdown on #superheros
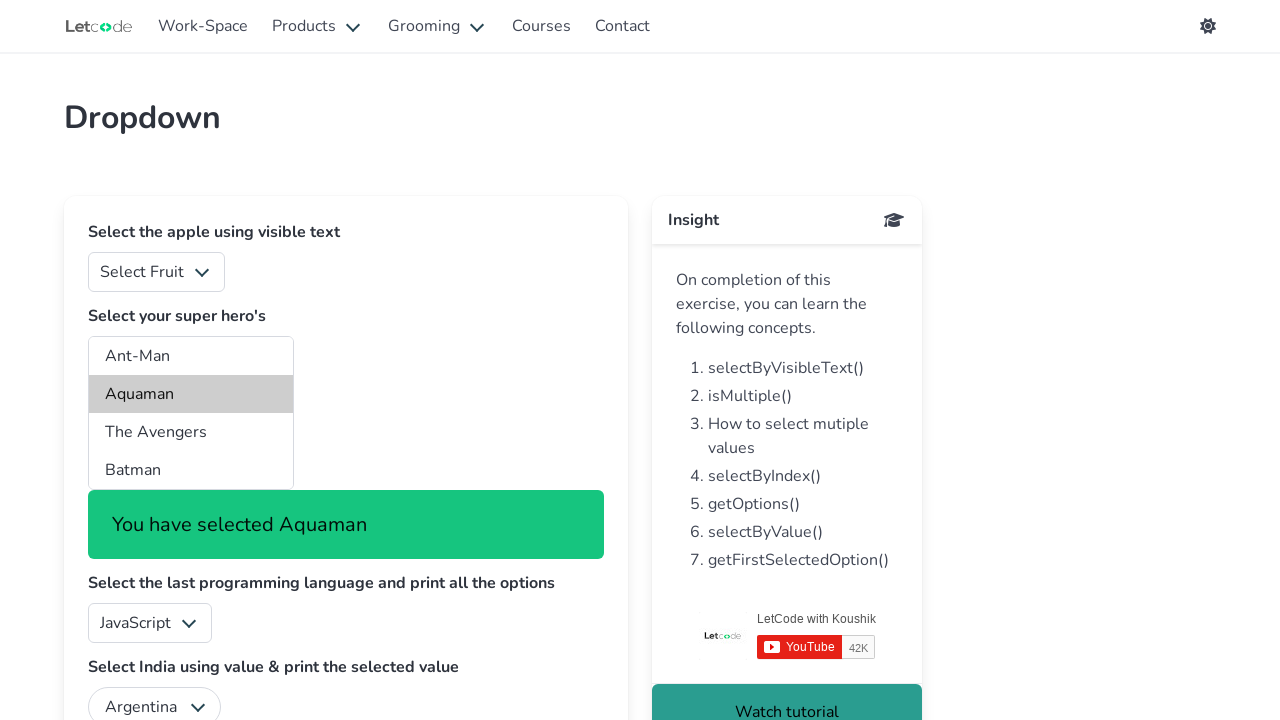

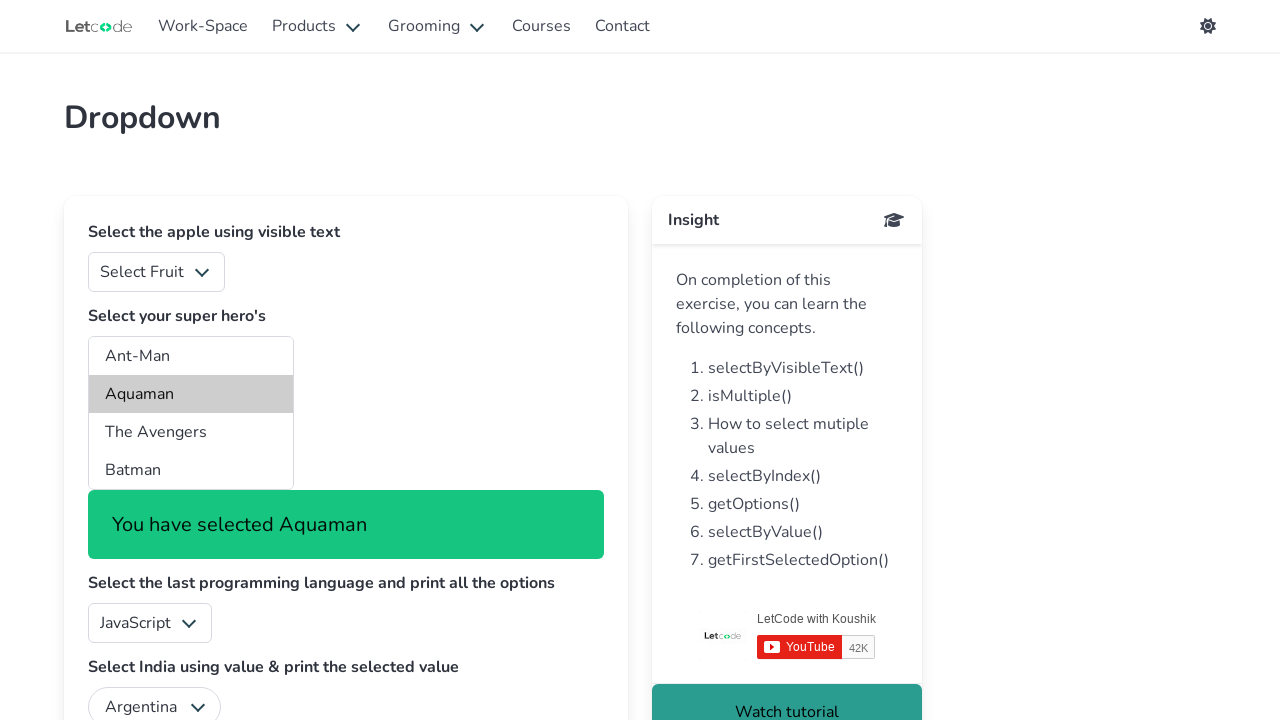